Tests that the input field is cleared after adding a todo item

Starting URL: https://demo.playwright.dev/todomvc

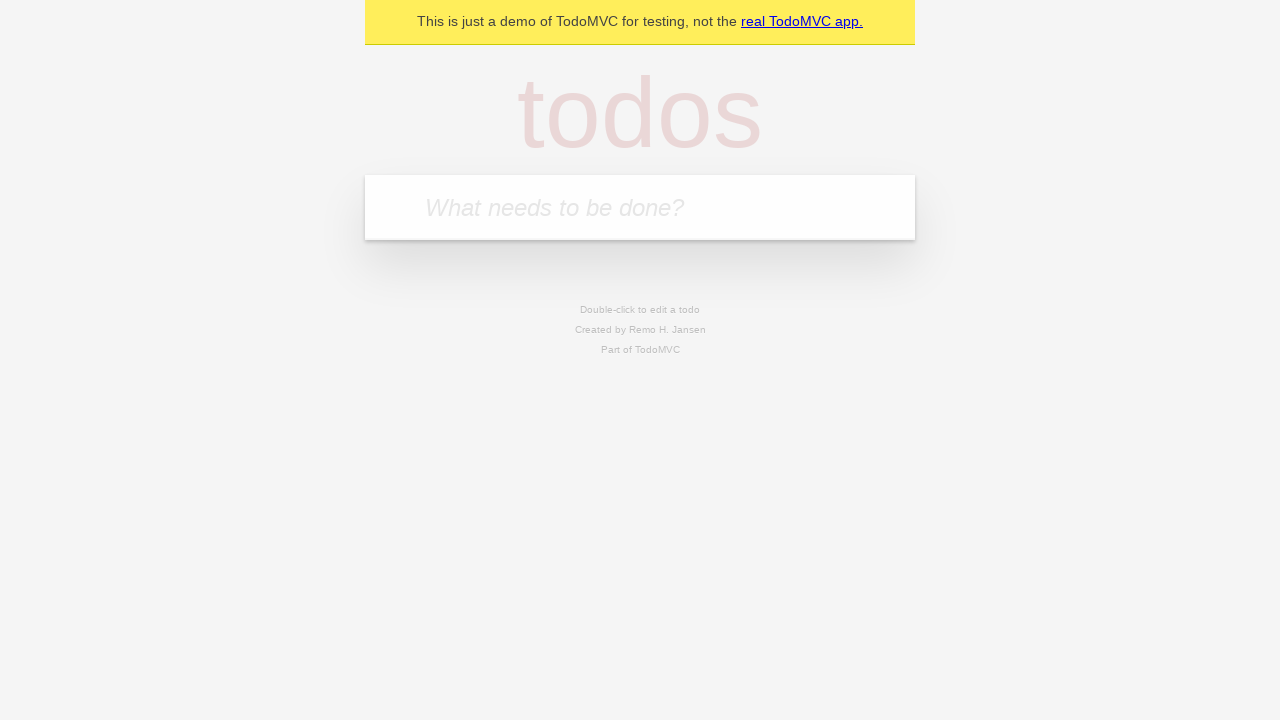

Located the todo input field with placeholder 'What needs to be done?'
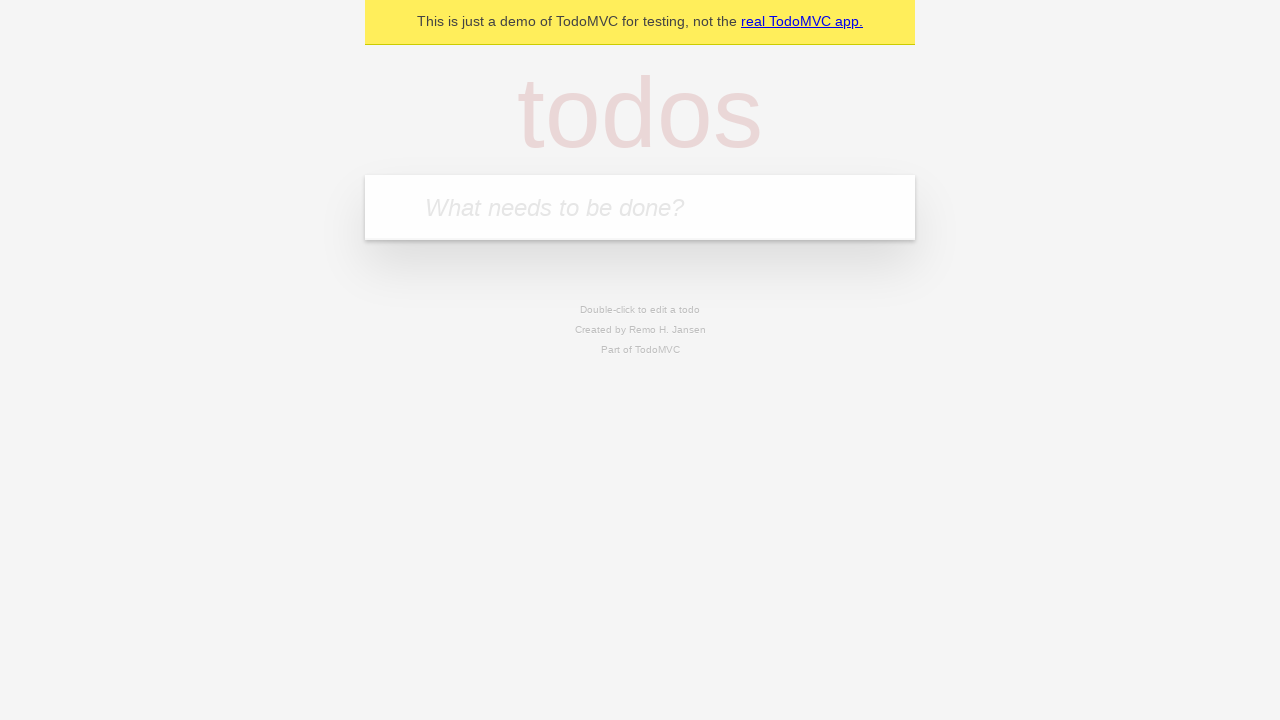

Filled input field with 'buy some cheese' on internal:attr=[placeholder="What needs to be done?"i]
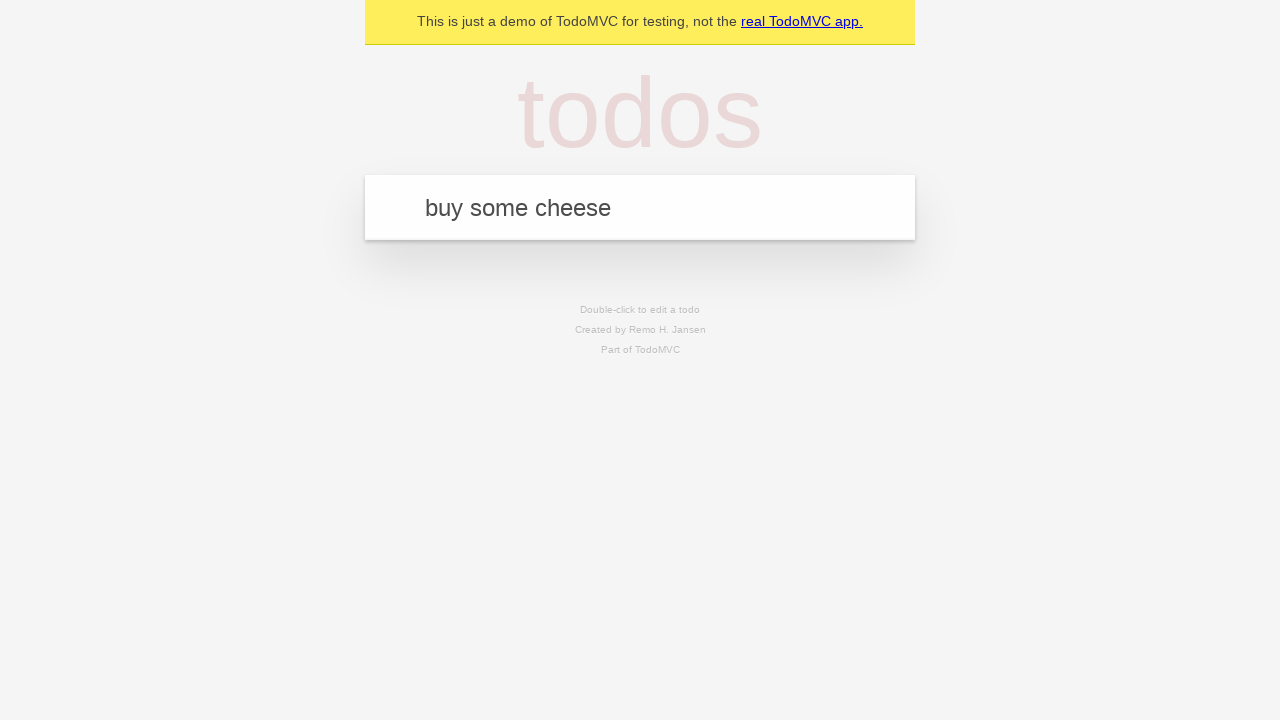

Pressed Enter to add todo item on internal:attr=[placeholder="What needs to be done?"i]
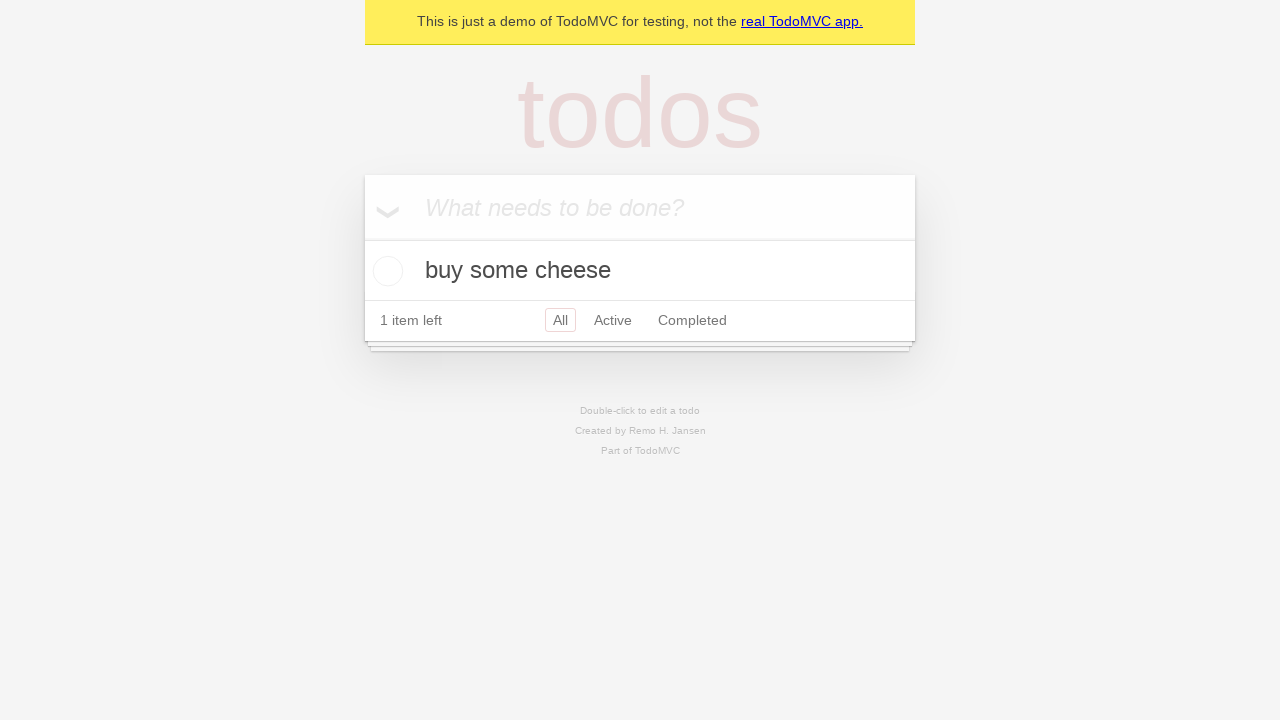

Todo item appeared in the list
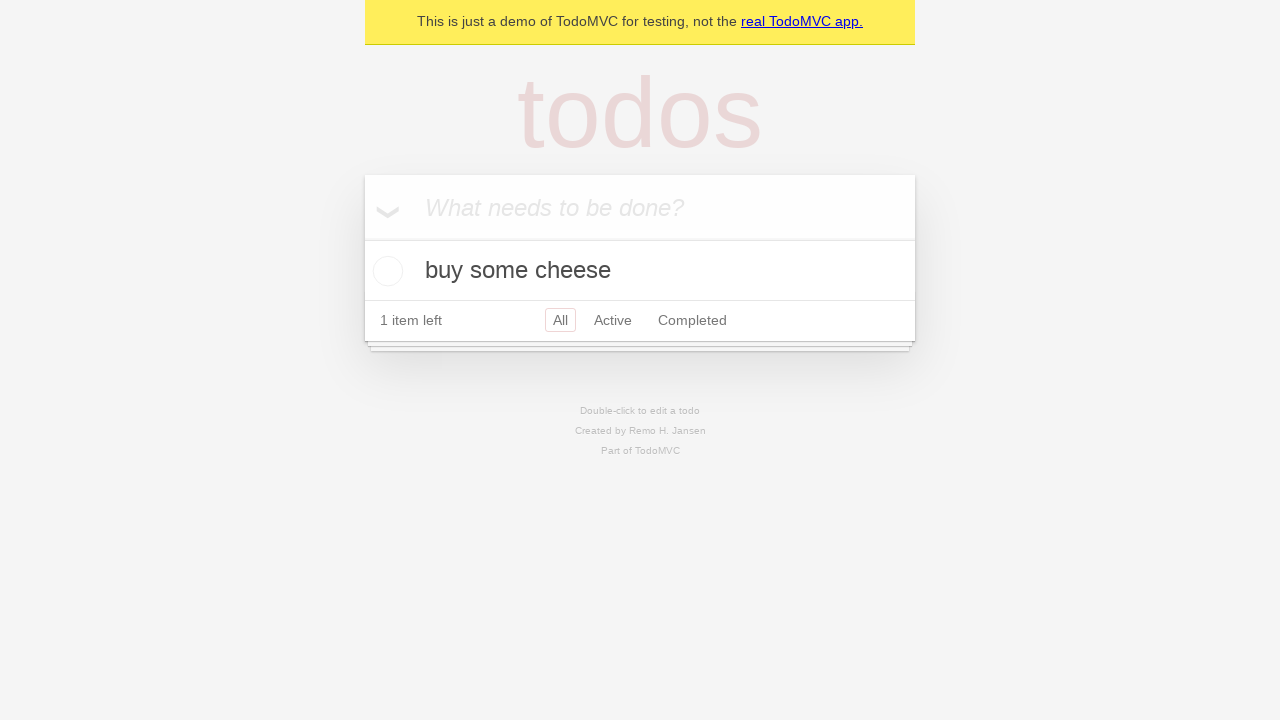

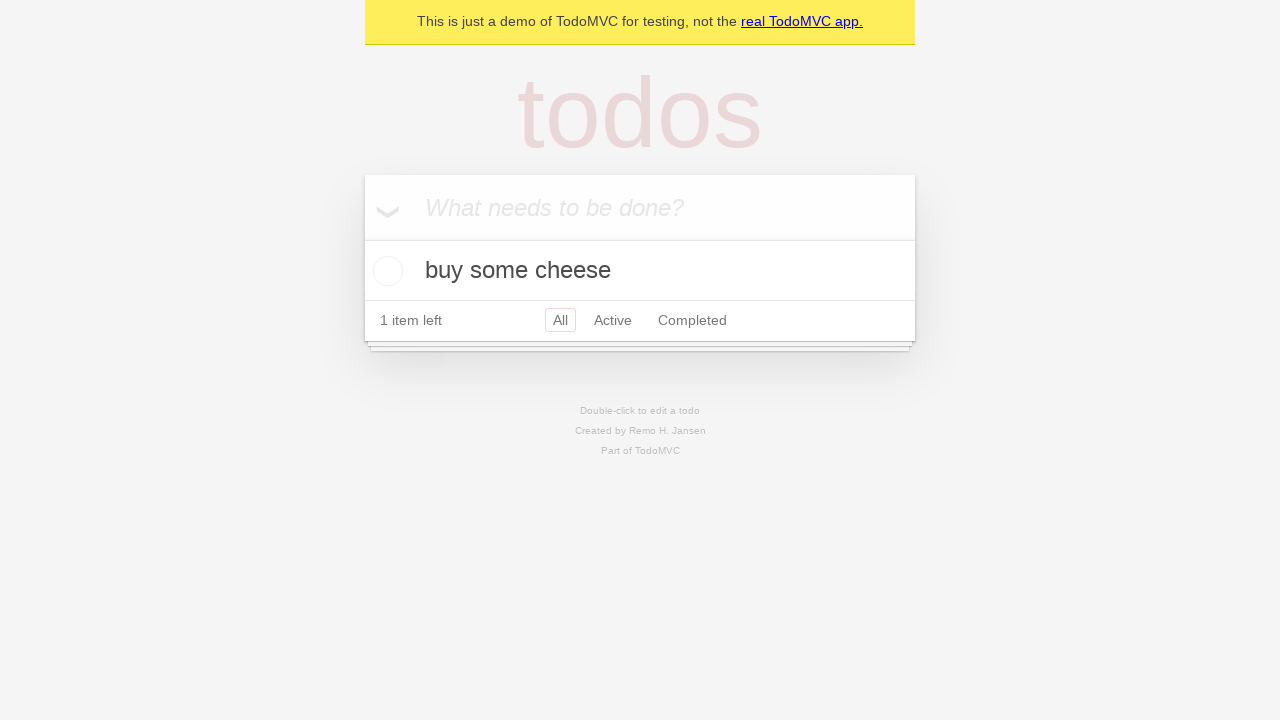